Tests checkbox interactions by checking the first checkbox if unchecked and unchecking the second checkbox if checked

Starting URL: https://the-internet.herokuapp.com/checkboxes

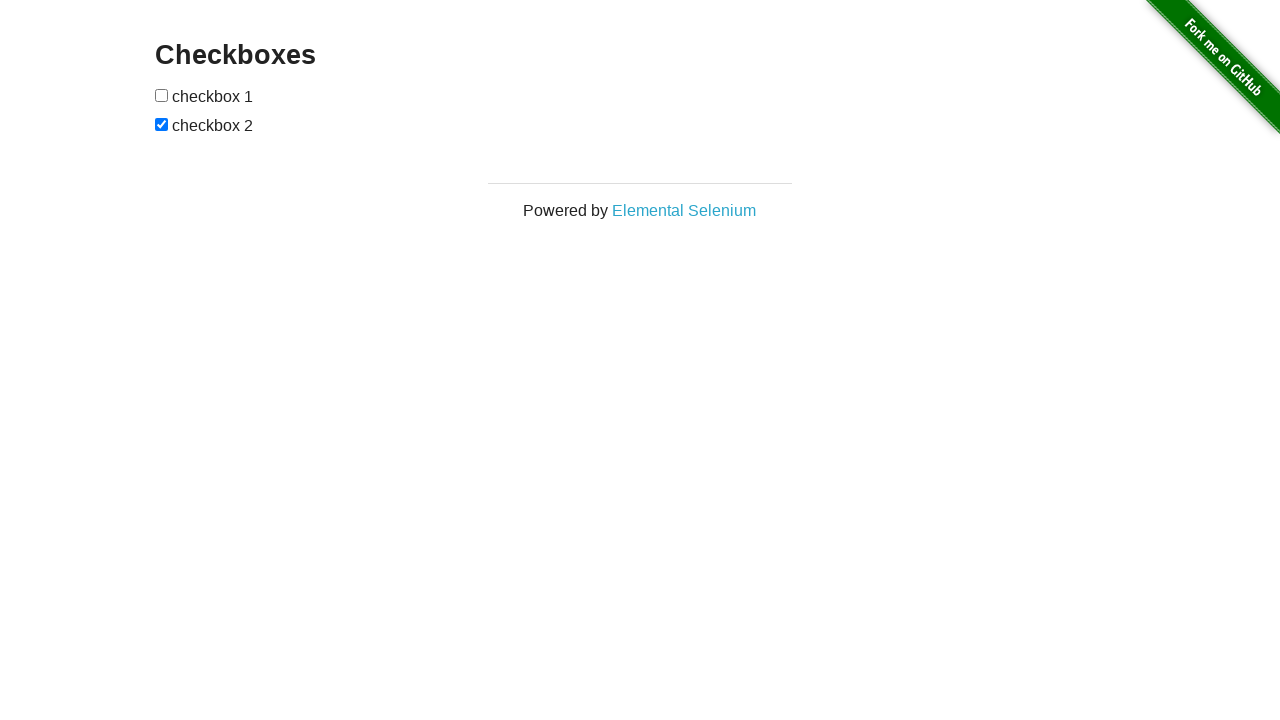

Navigated to checkboxes test page
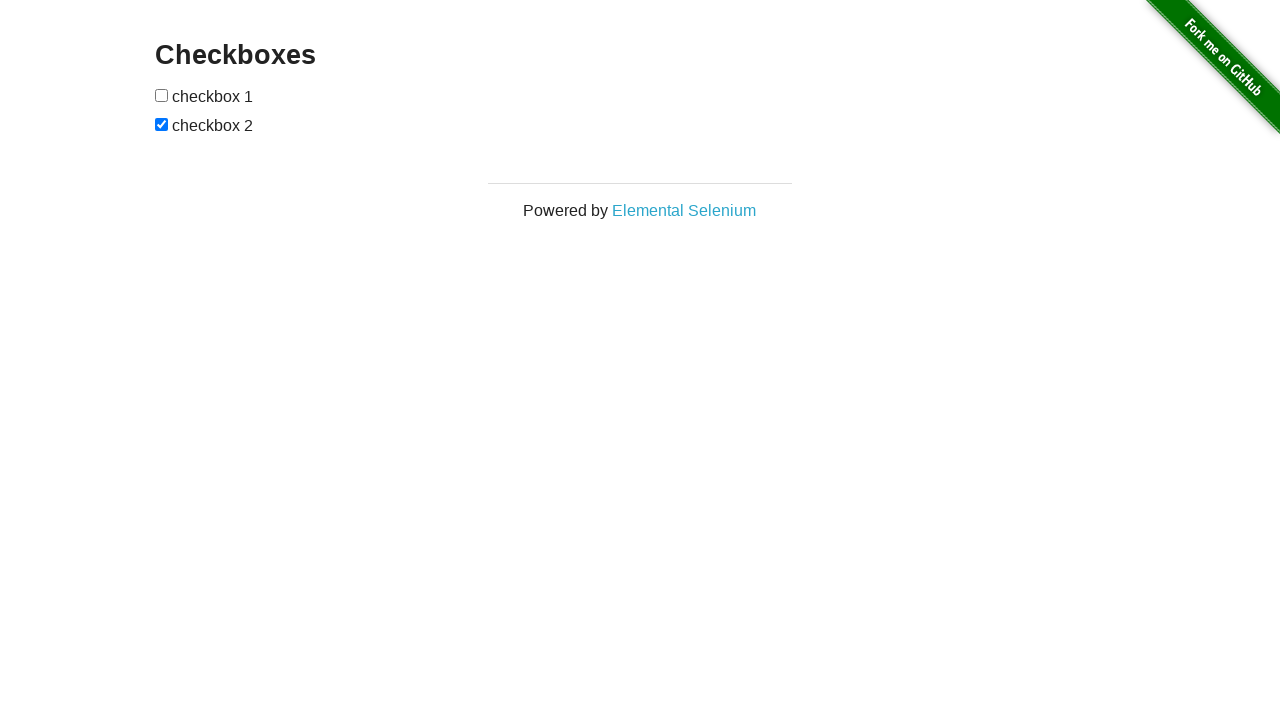

Located first checkbox element
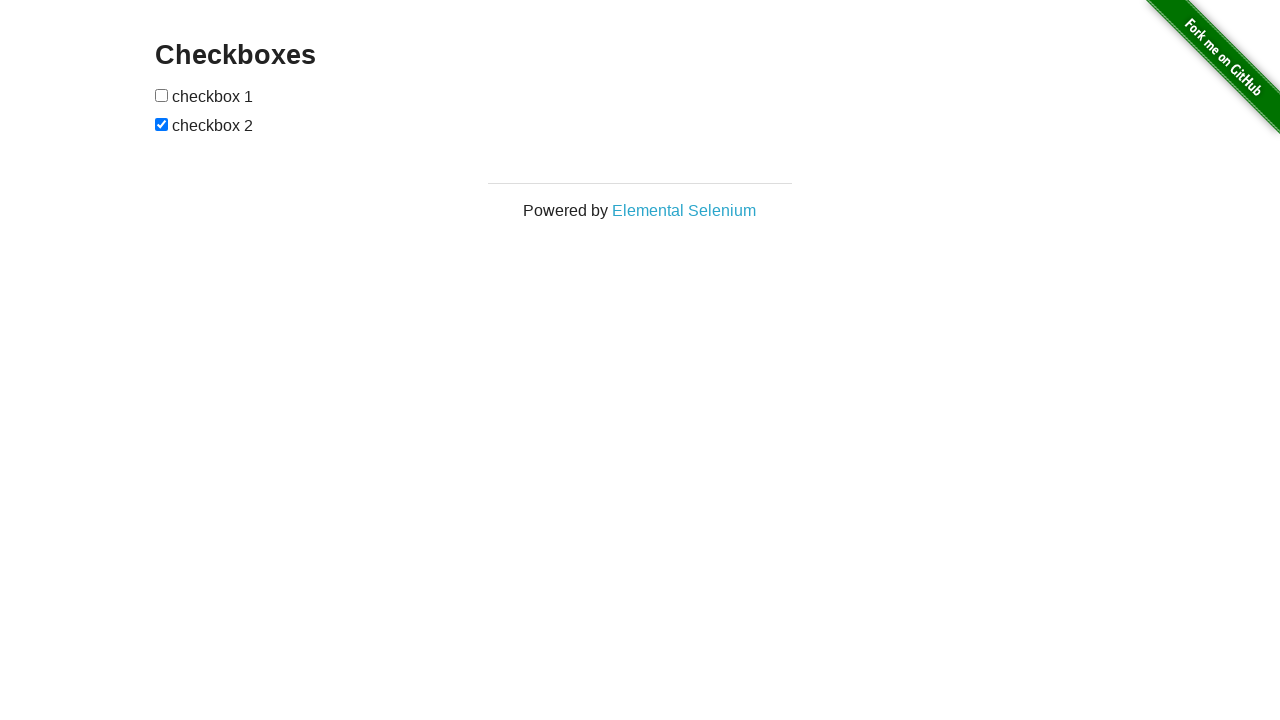

Located second checkbox element
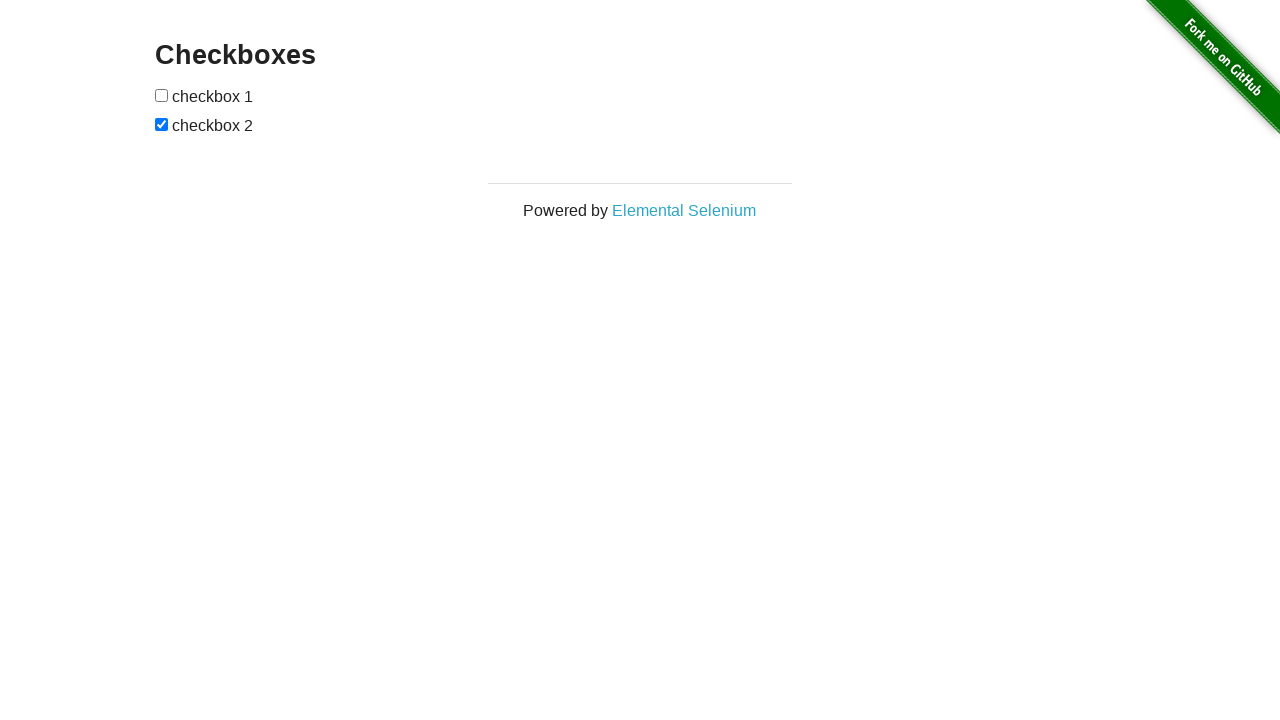

First checkbox is unchecked, checking it now
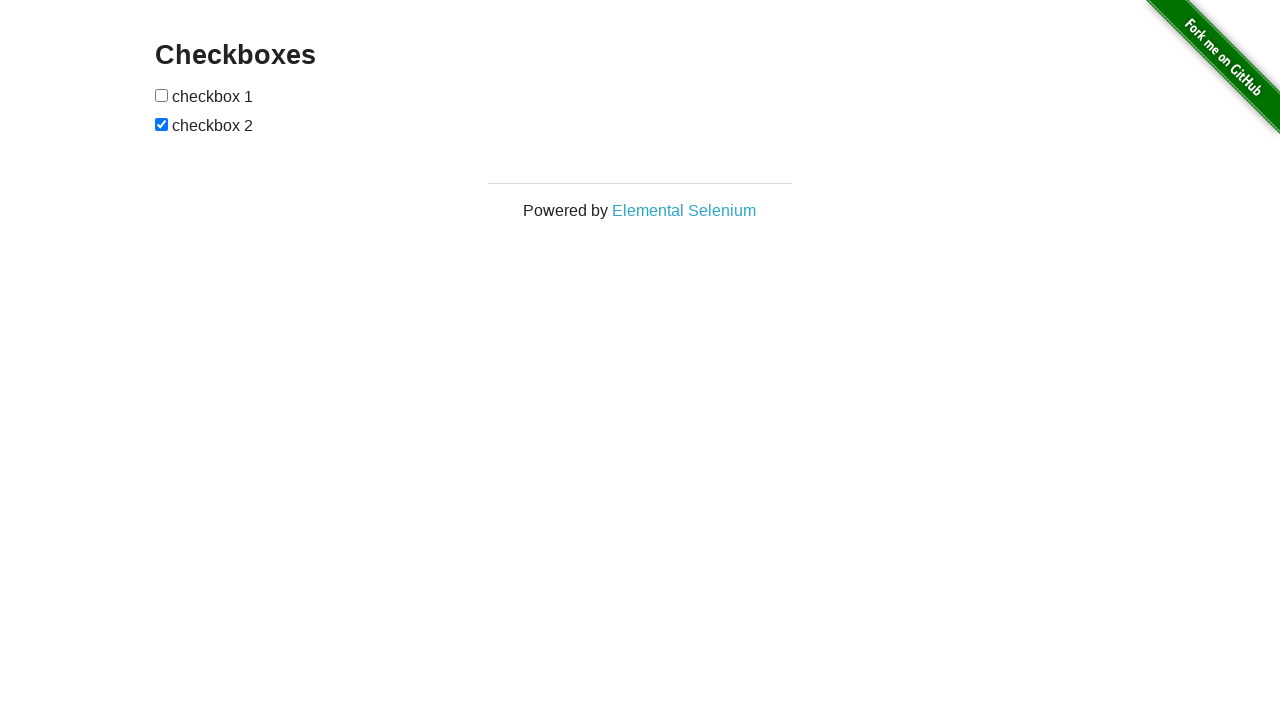

Clicked first checkbox to check it at (162, 95) on xpath=//form[@id='checkboxes']/input[1]
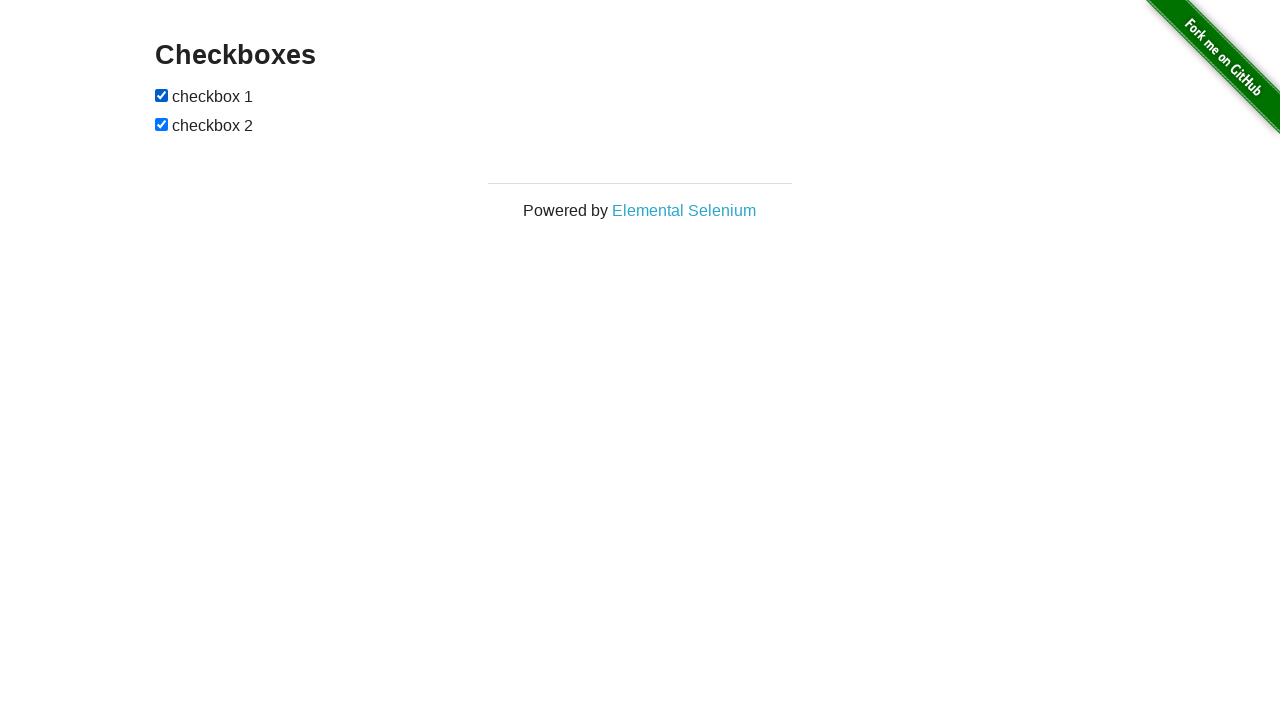

Second checkbox is checked, unchecking it now
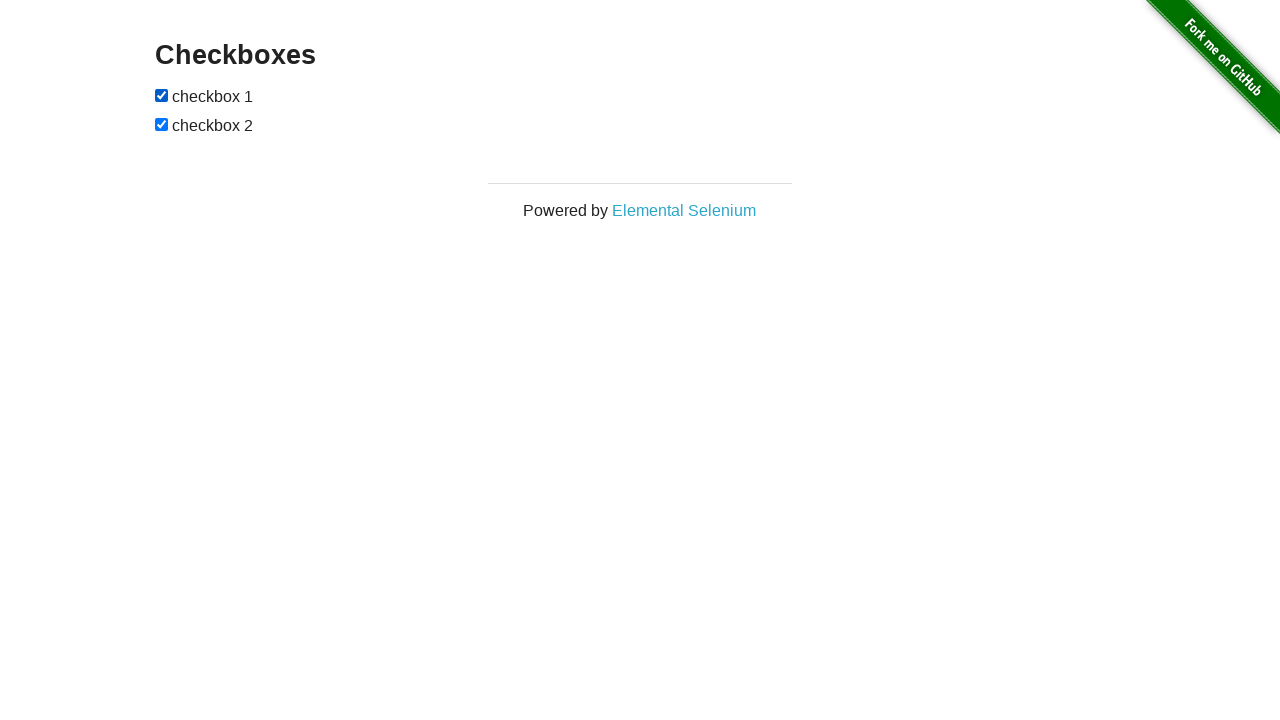

Clicked second checkbox to uncheck it at (162, 124) on xpath=//form[@id='checkboxes']/input[2]
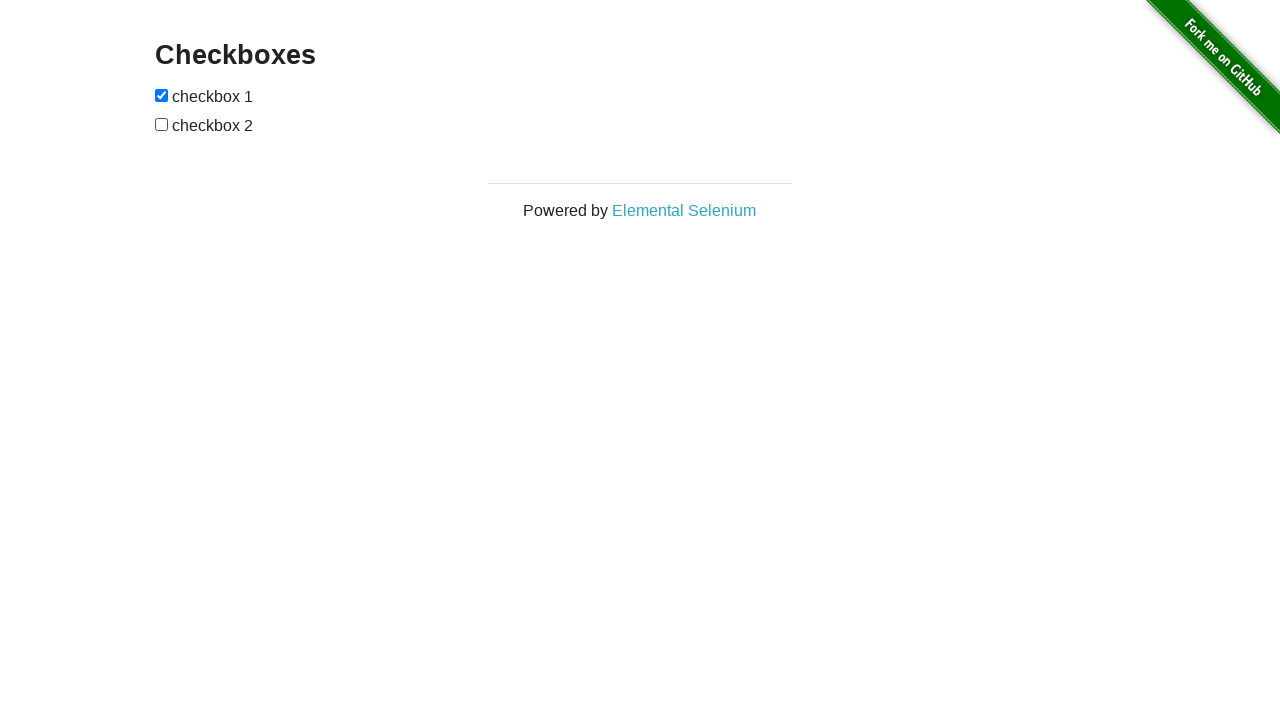

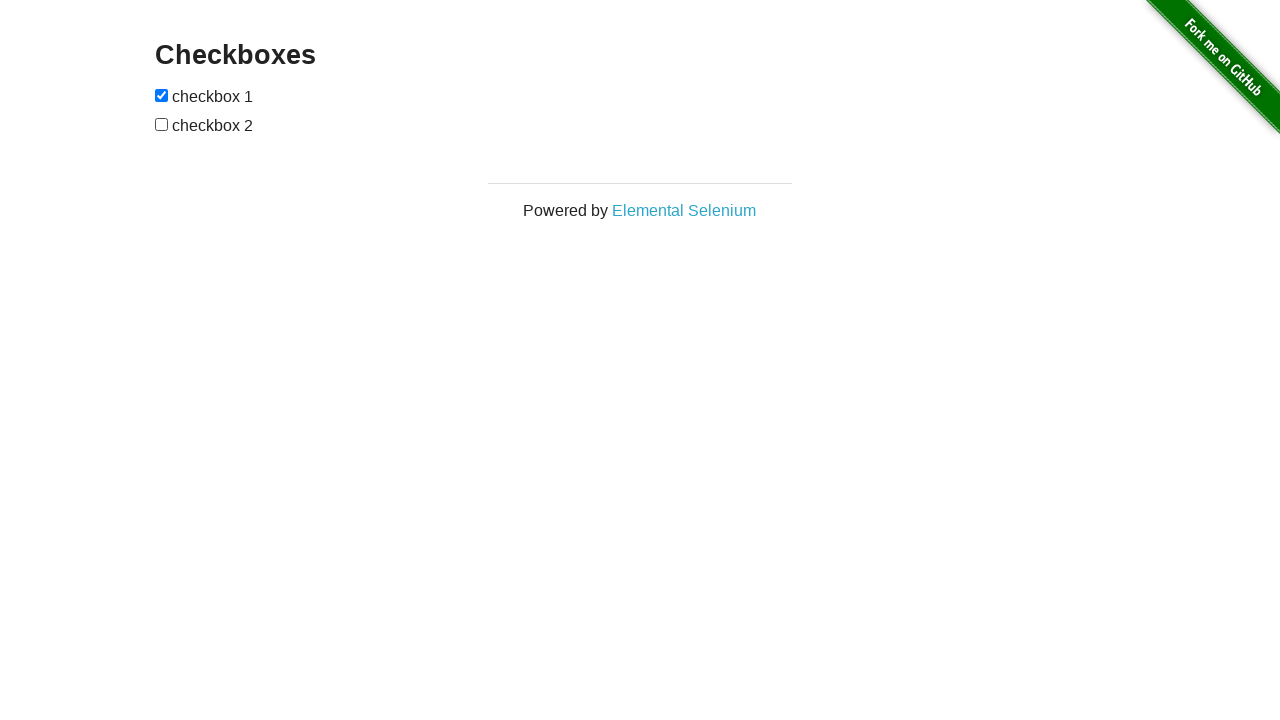